Tests login form validation by submitting with only username filled, verifying that password required error message appears

Starting URL: https://www.saucedemo.com/

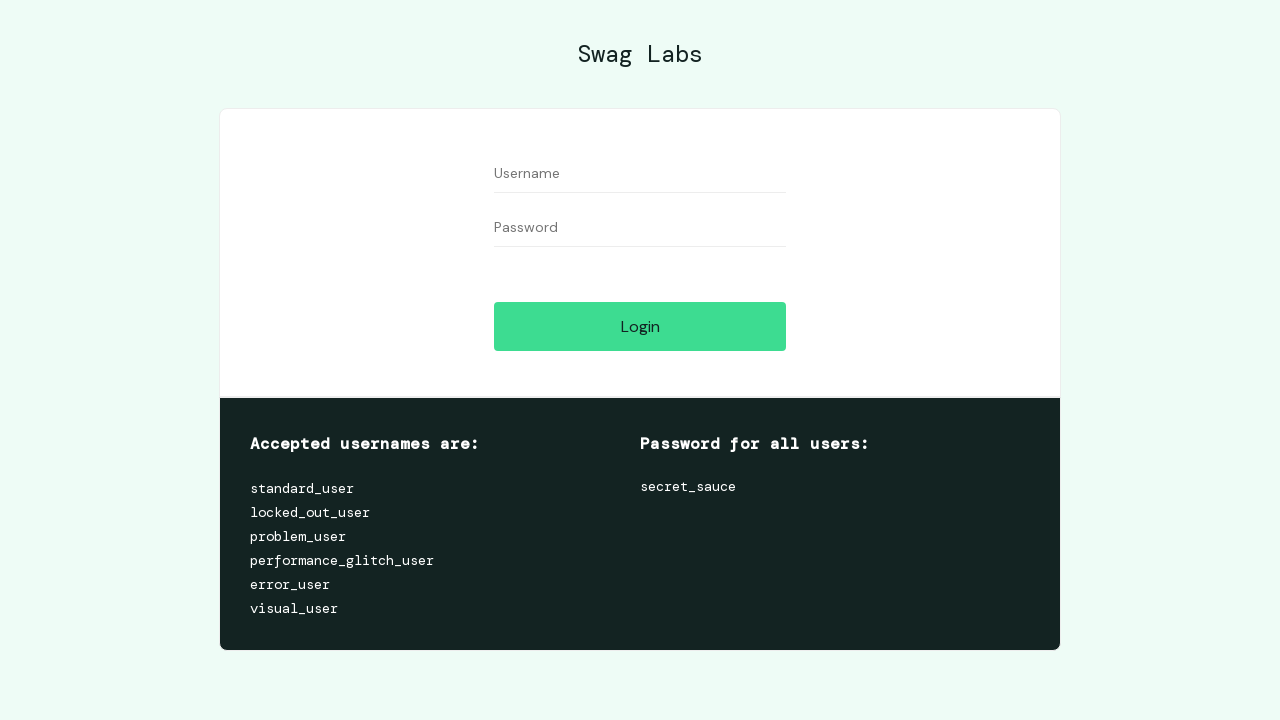

Filled username field with 'Selenium' on input[name='user-name']
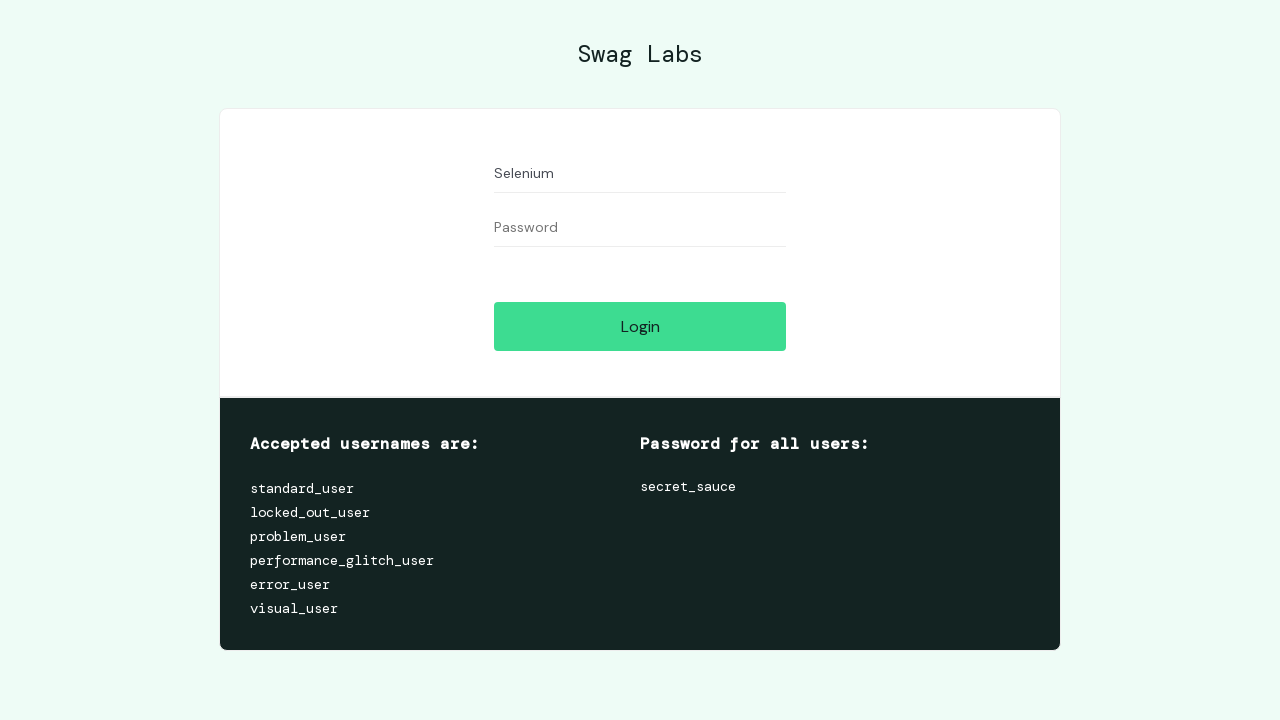

Clicked login button to trigger form validation at (640, 326) on #login-button
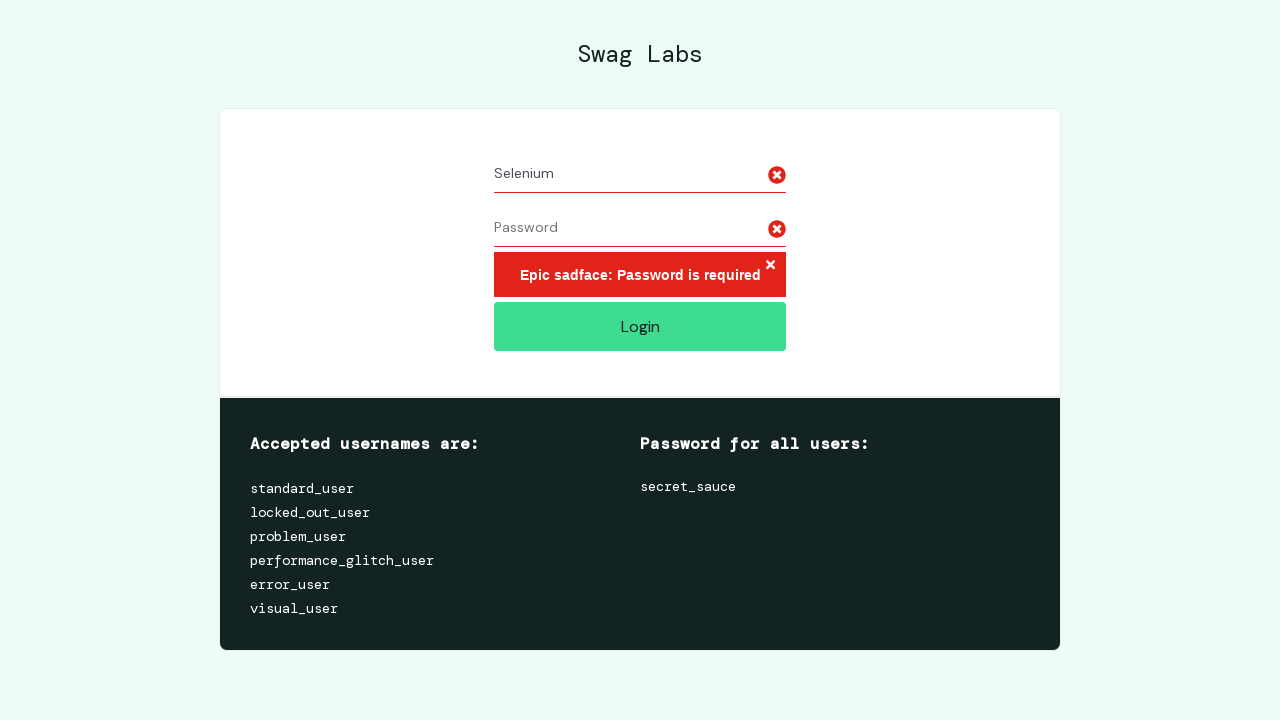

Waited for error message to appear
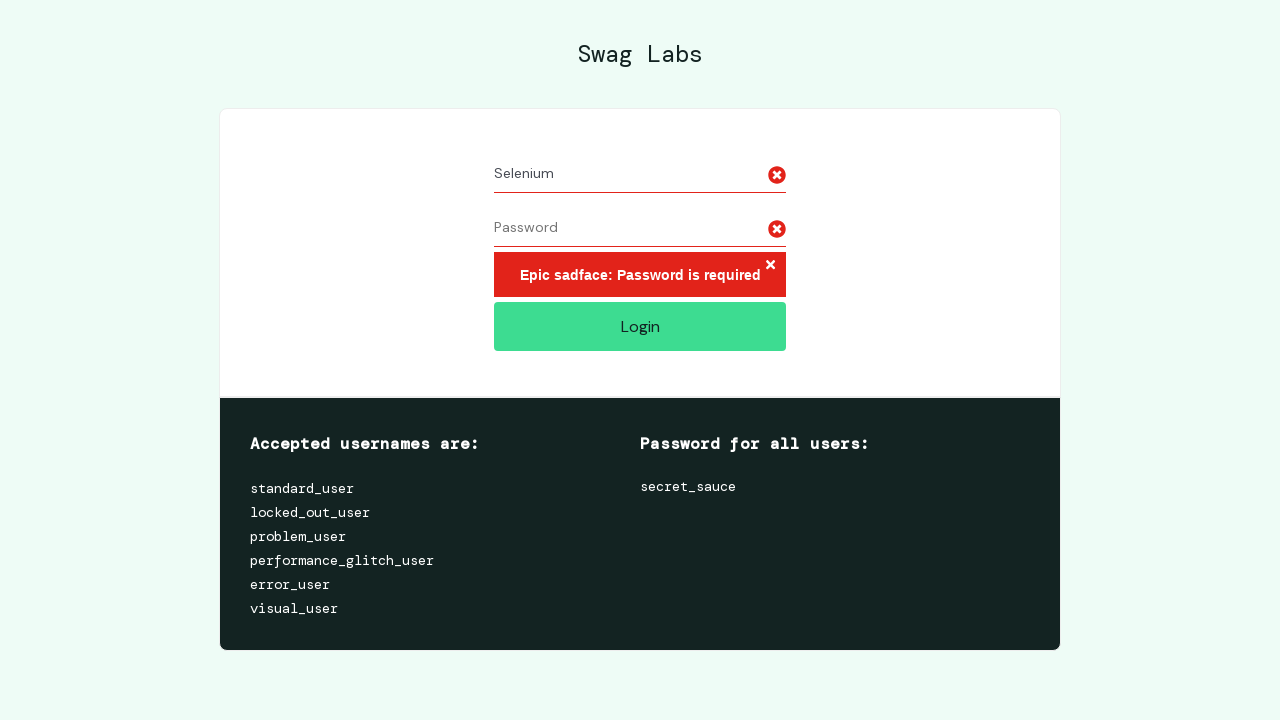

Retrieved error message text
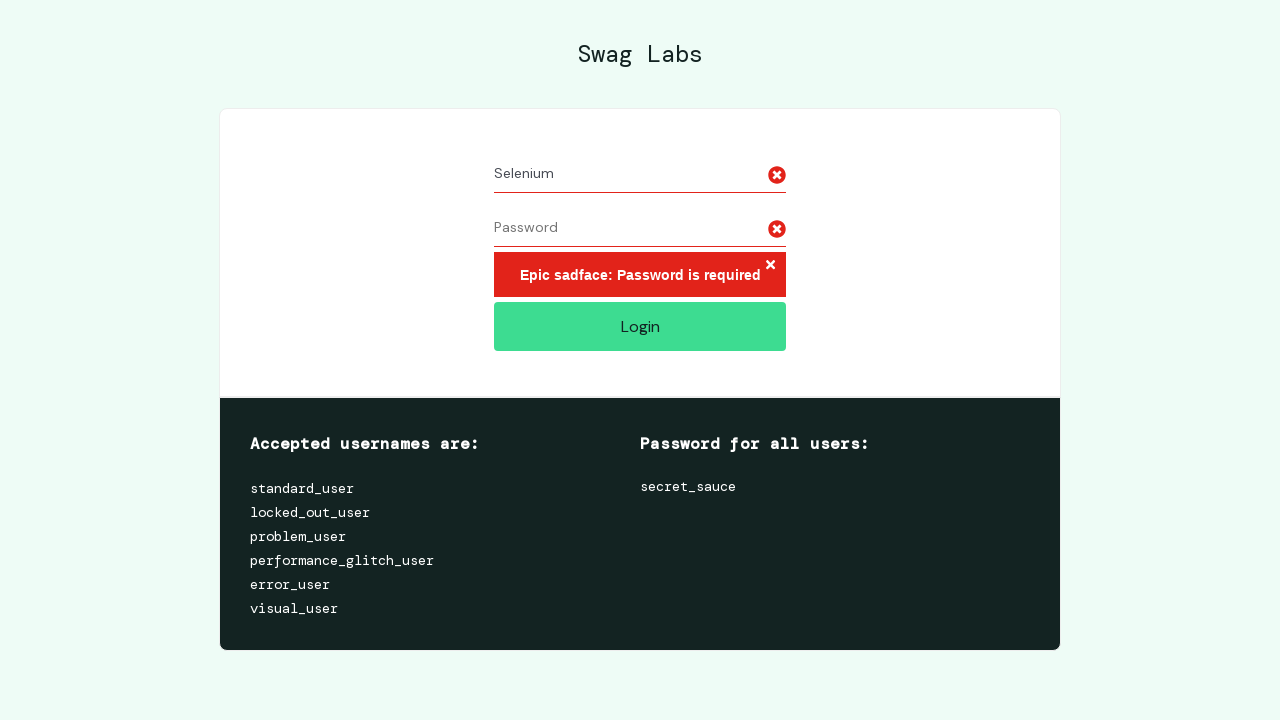

Verified error message matches expected text: 'Epic sadface: Password is required'
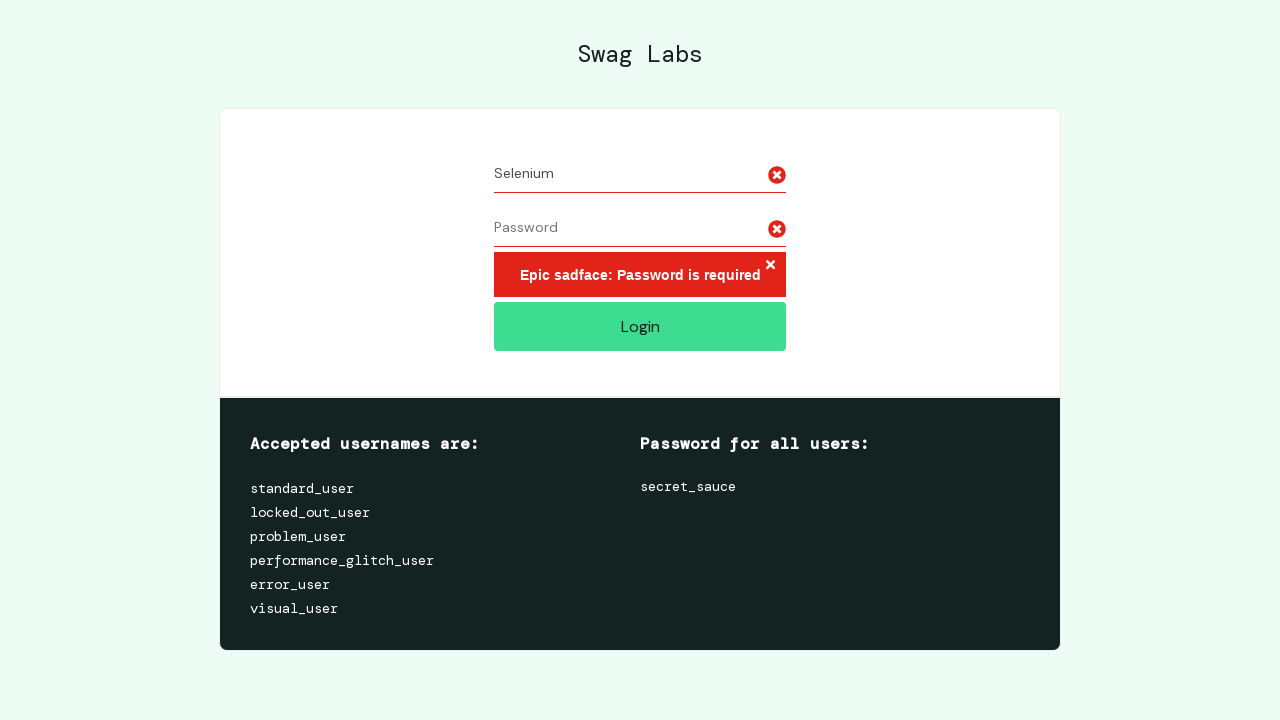

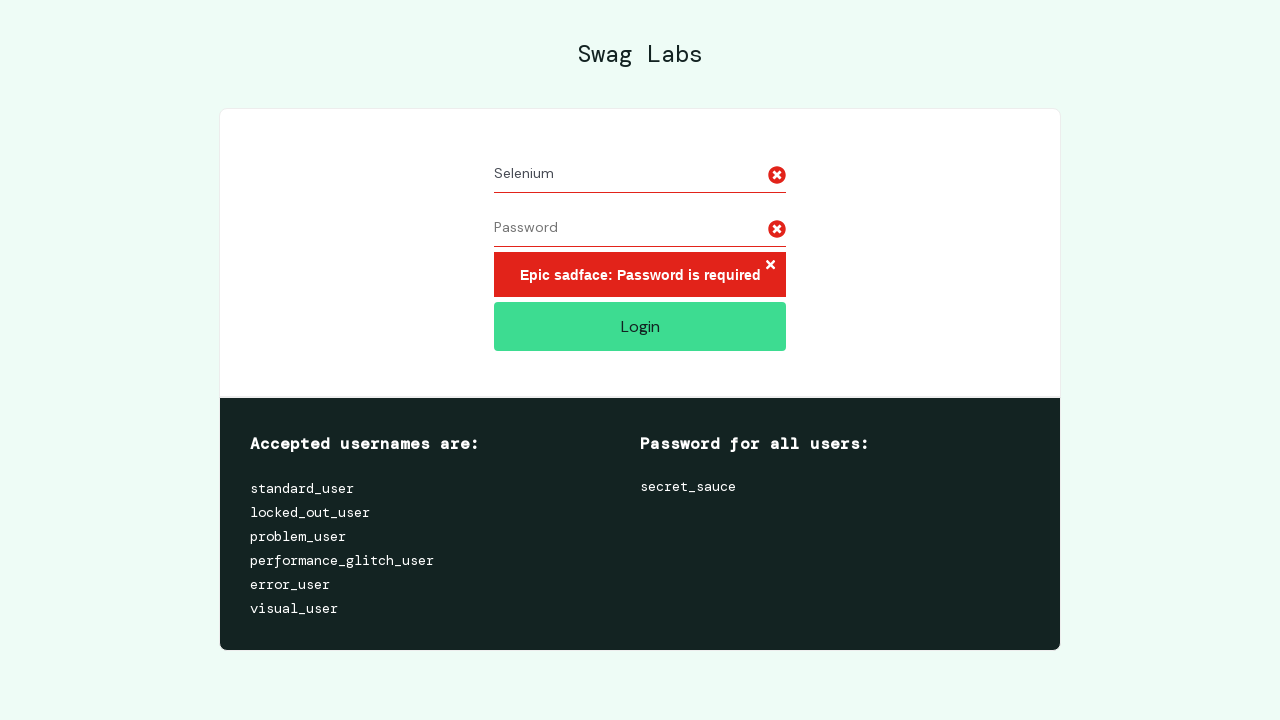